Tests double-click functionality by switching to an iframe and double-clicking on text to change its color, then verifying the style attribute contains "red".

Starting URL: https://www.w3schools.com/tags/tryit.asp?filename=tryhtml5_ev_ondblclick2

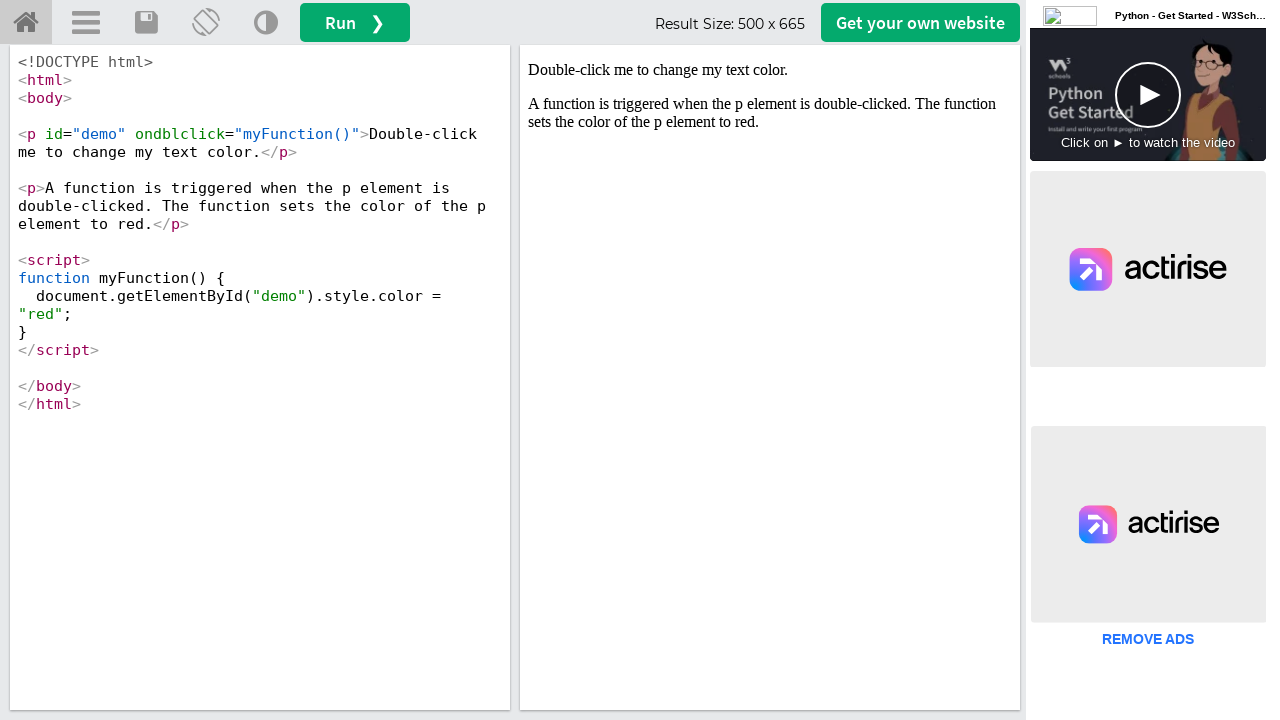

Located iframe with ID 'iframeResult'
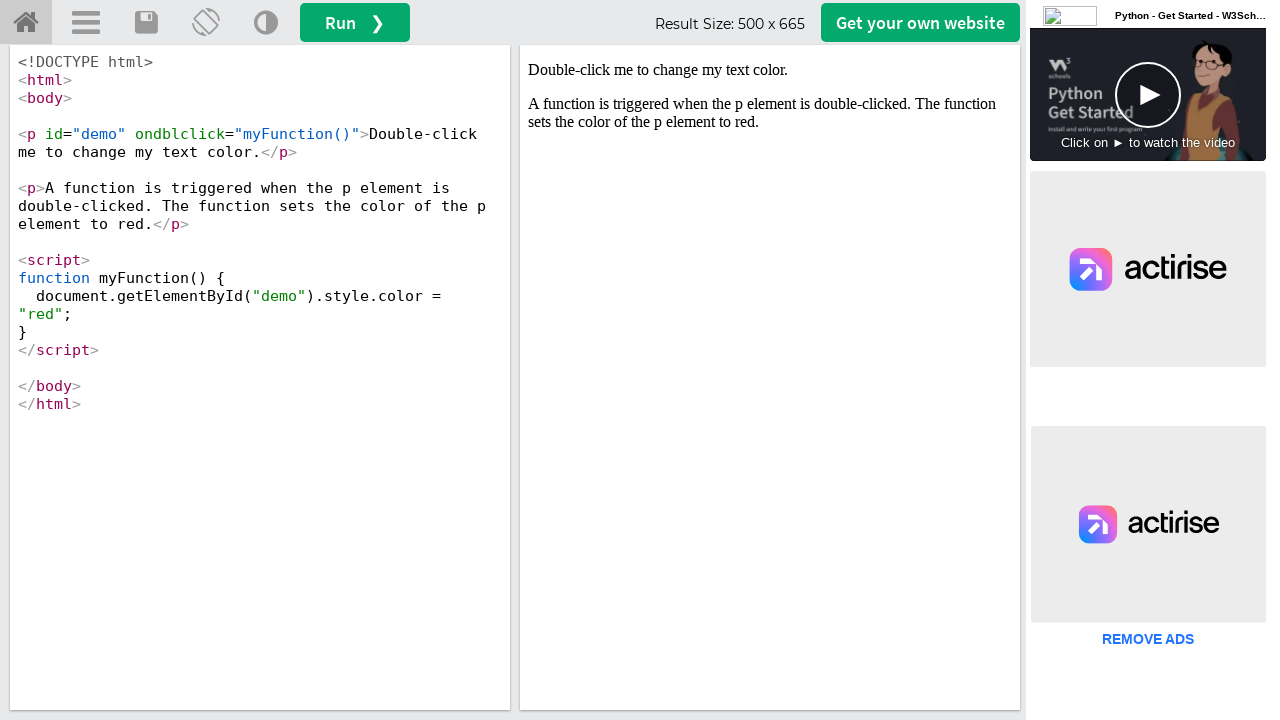

Located element with ID 'demo' inside iframe
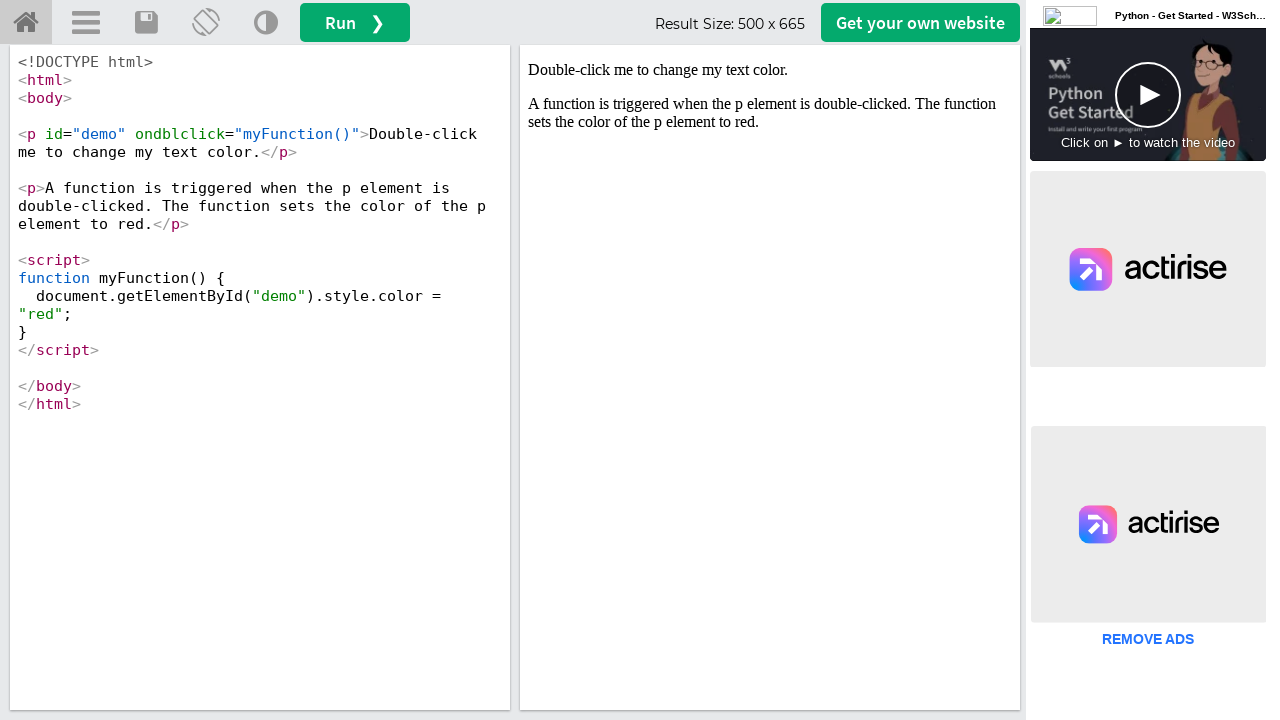

Double-clicked on the text element to trigger color change at (770, 70) on #iframeResult >> internal:control=enter-frame >> #demo
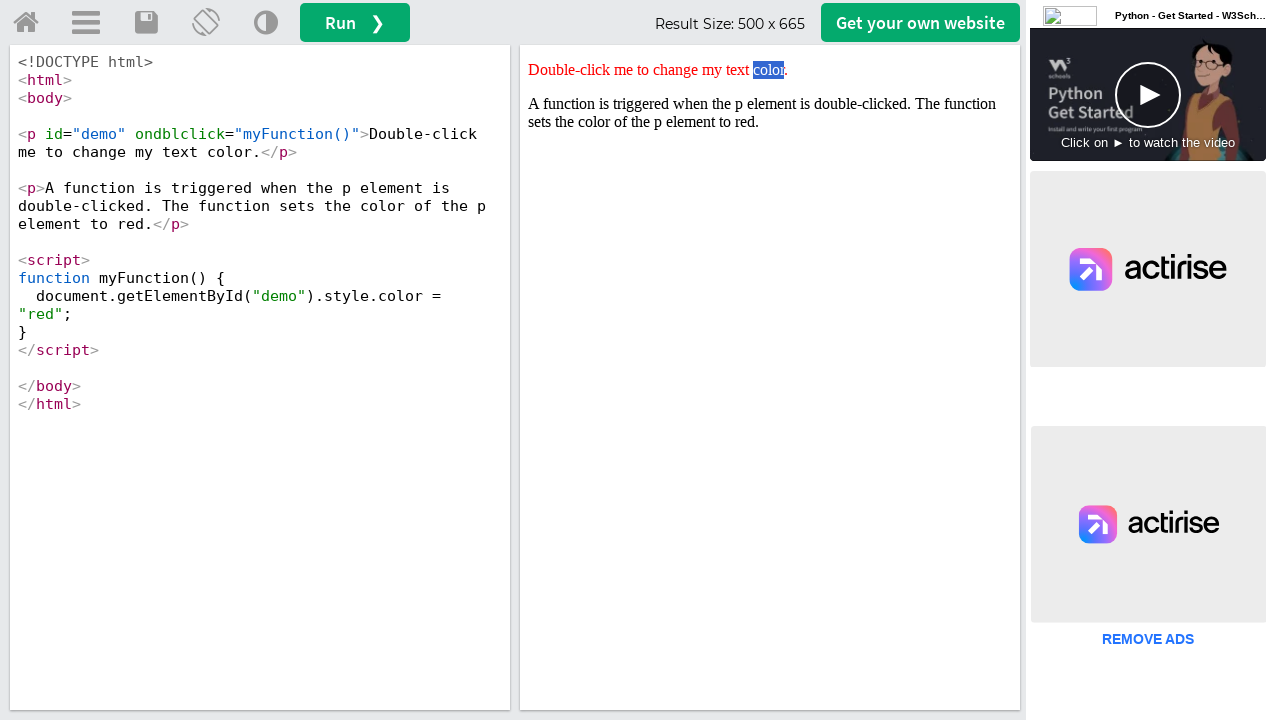

Retrieved style attribute from element
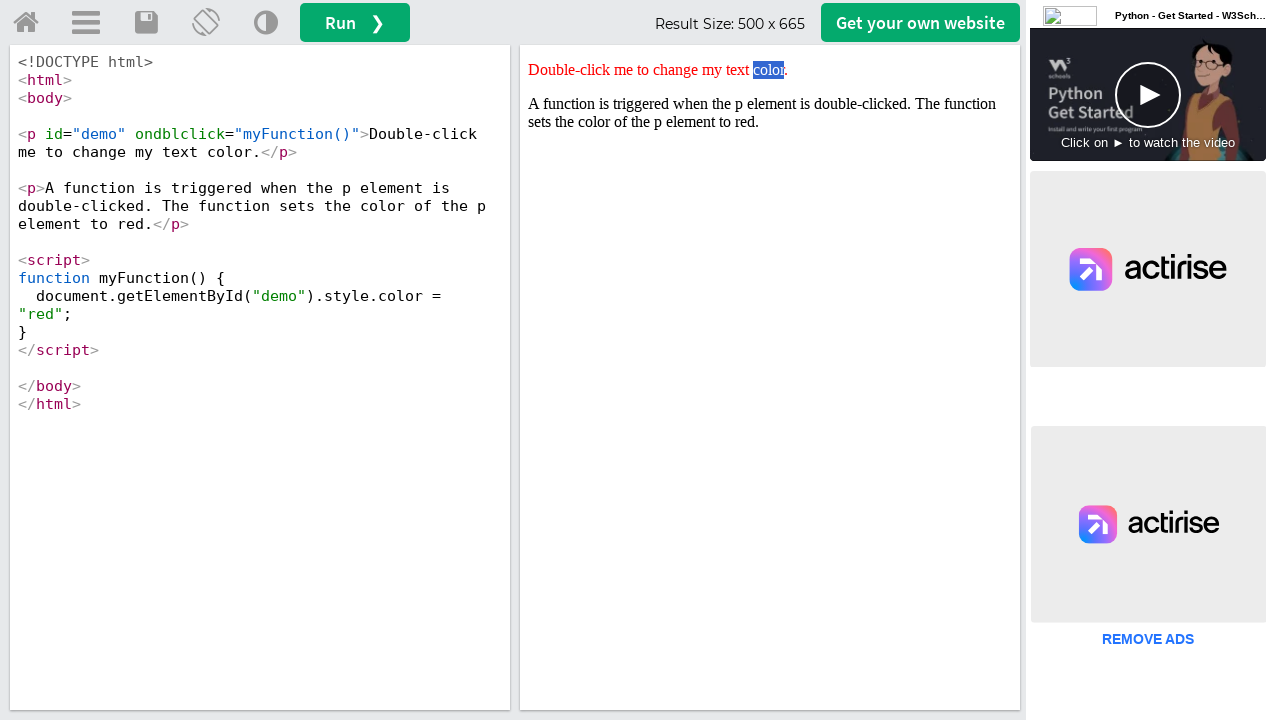

Verified that style attribute contains 'red'
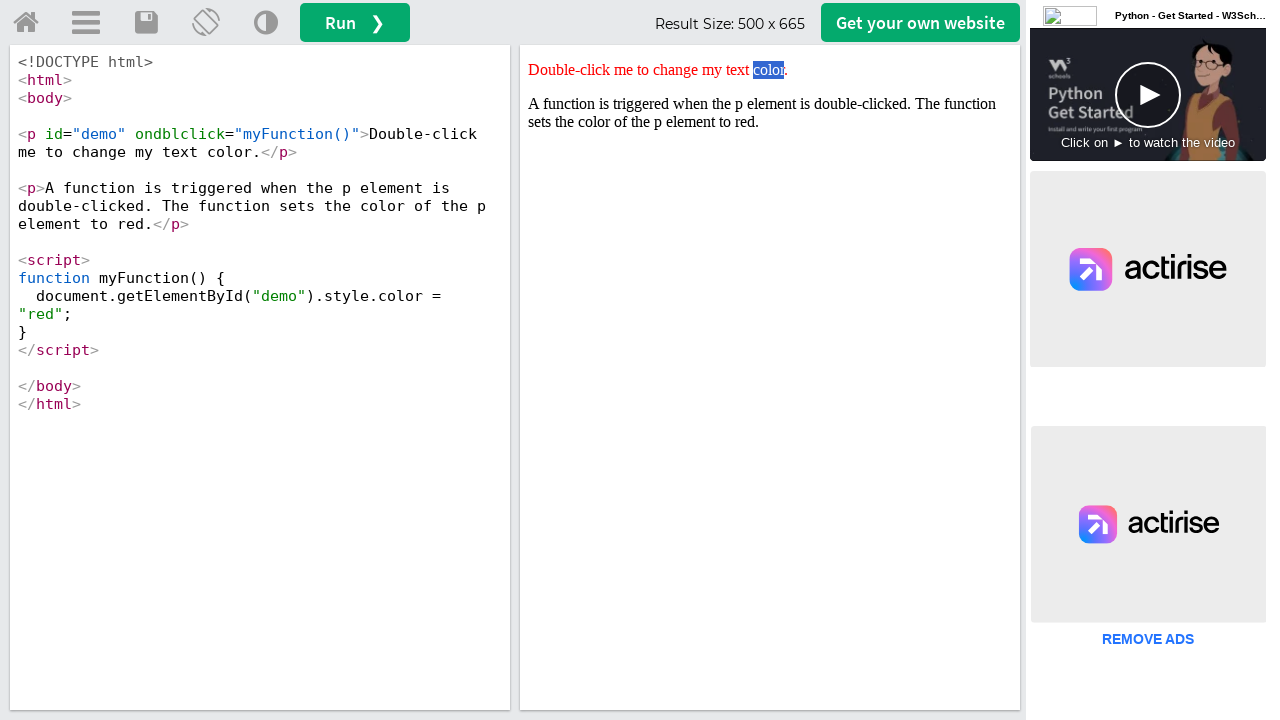

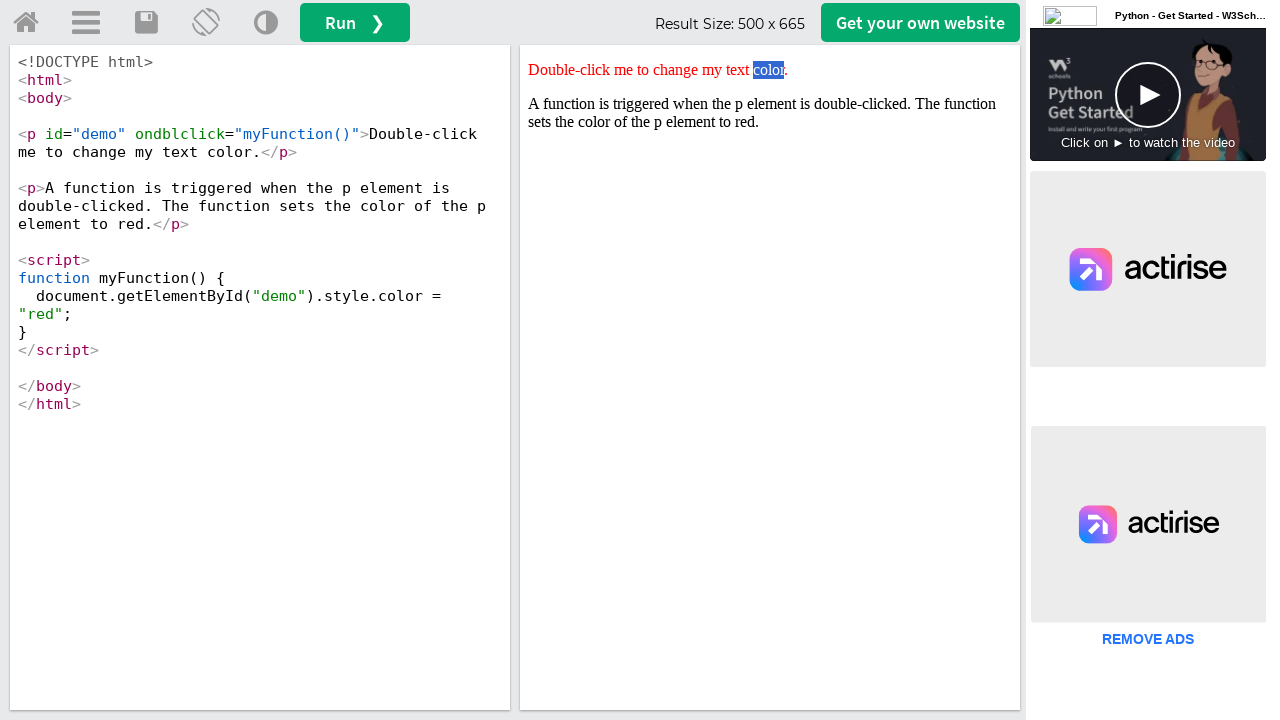